Tests weight conversion from pounds to kilograms by entering a value and clicking convert

Starting URL: https://www.unitconverters.net/weight-and-mass/lbs-to-kg.htm

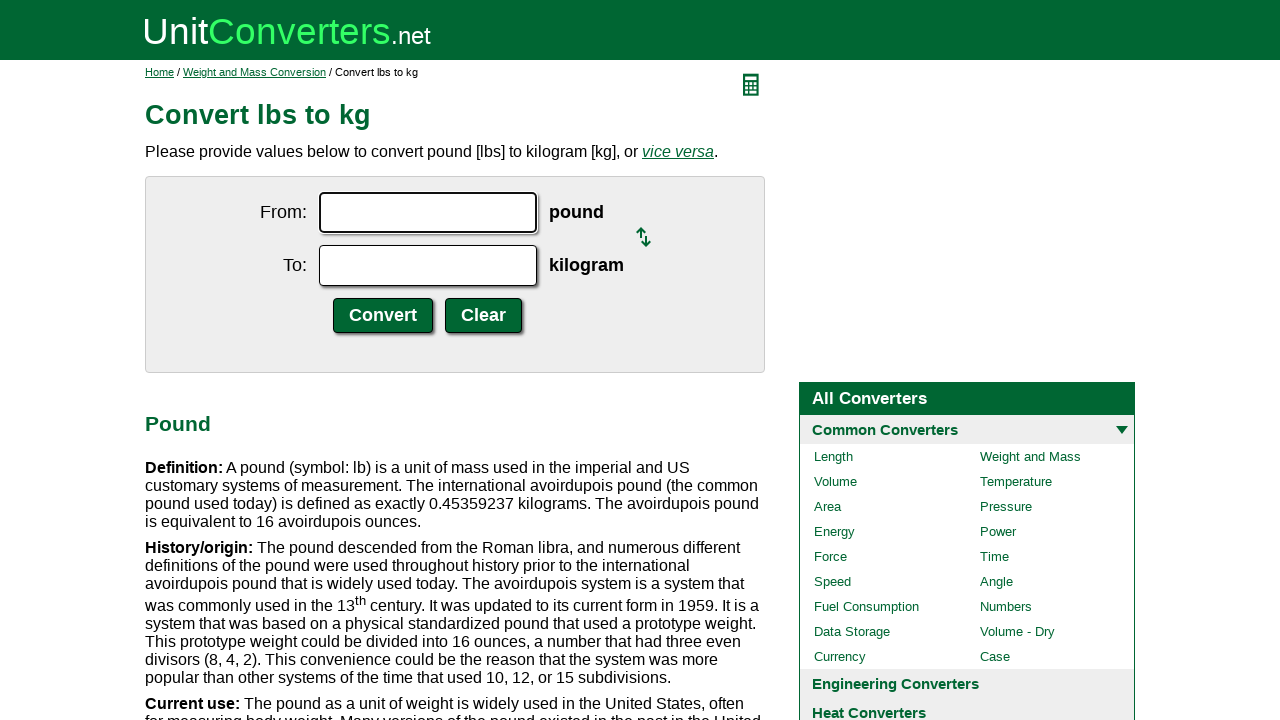

Entered '1' in the pounds input field on input#ucfrom.ucdcinput
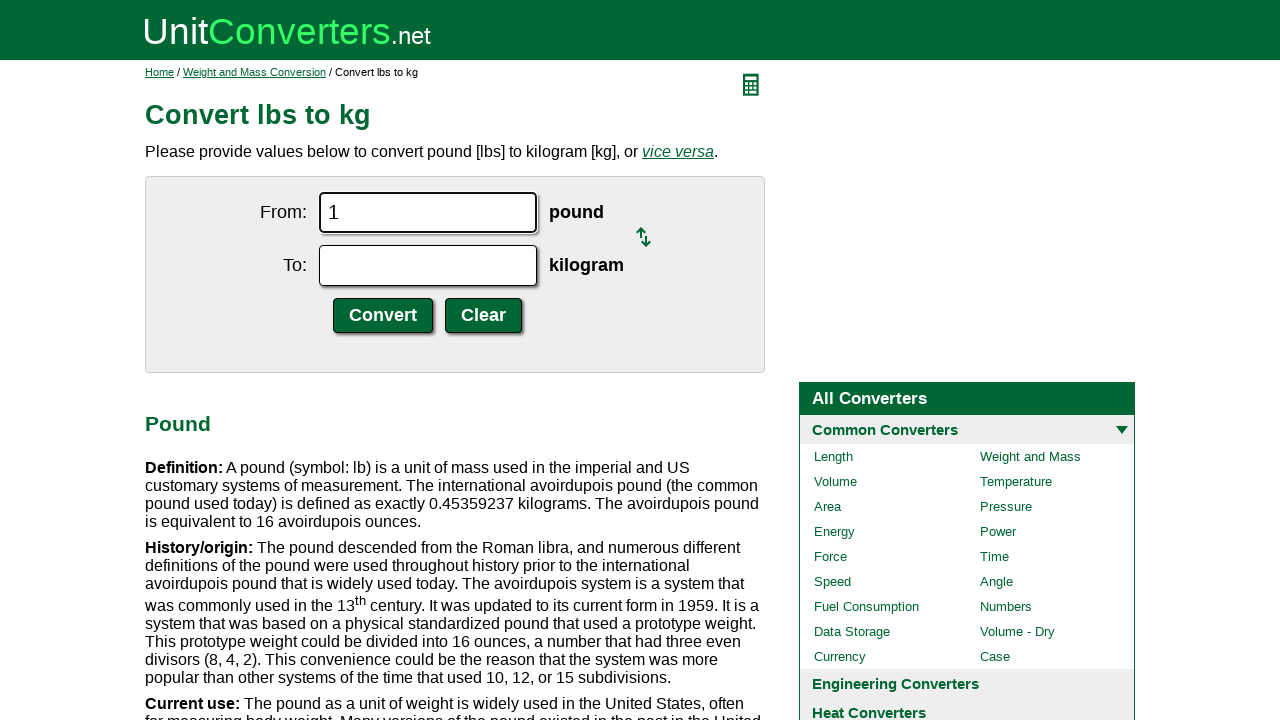

Clicked the convert button at (383, 316) on input.ucdcsubmit
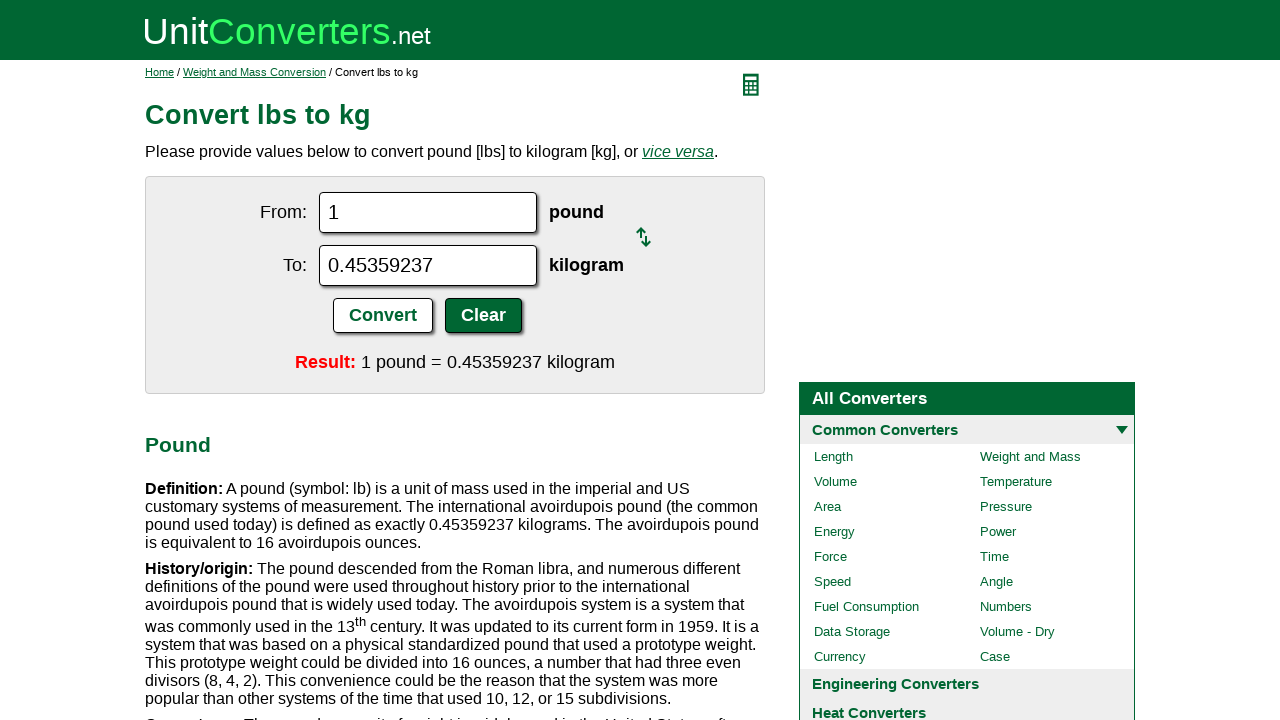

Weight conversion result loaded and displayed
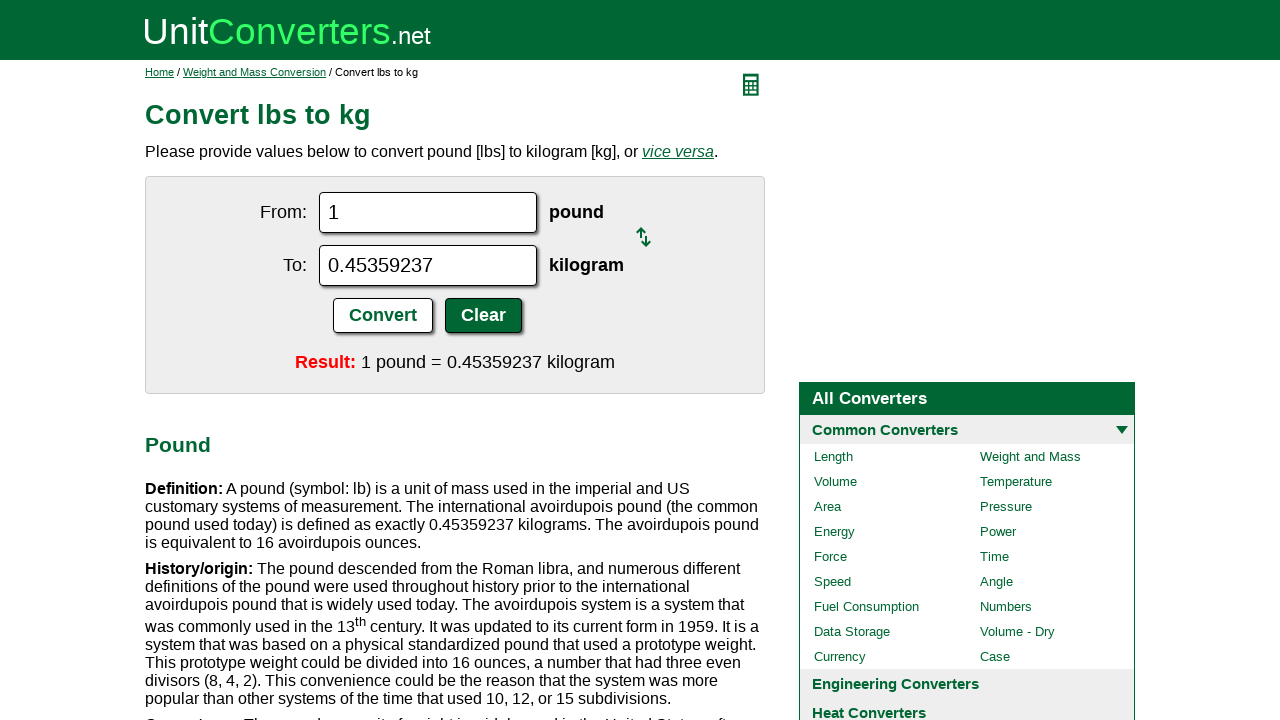

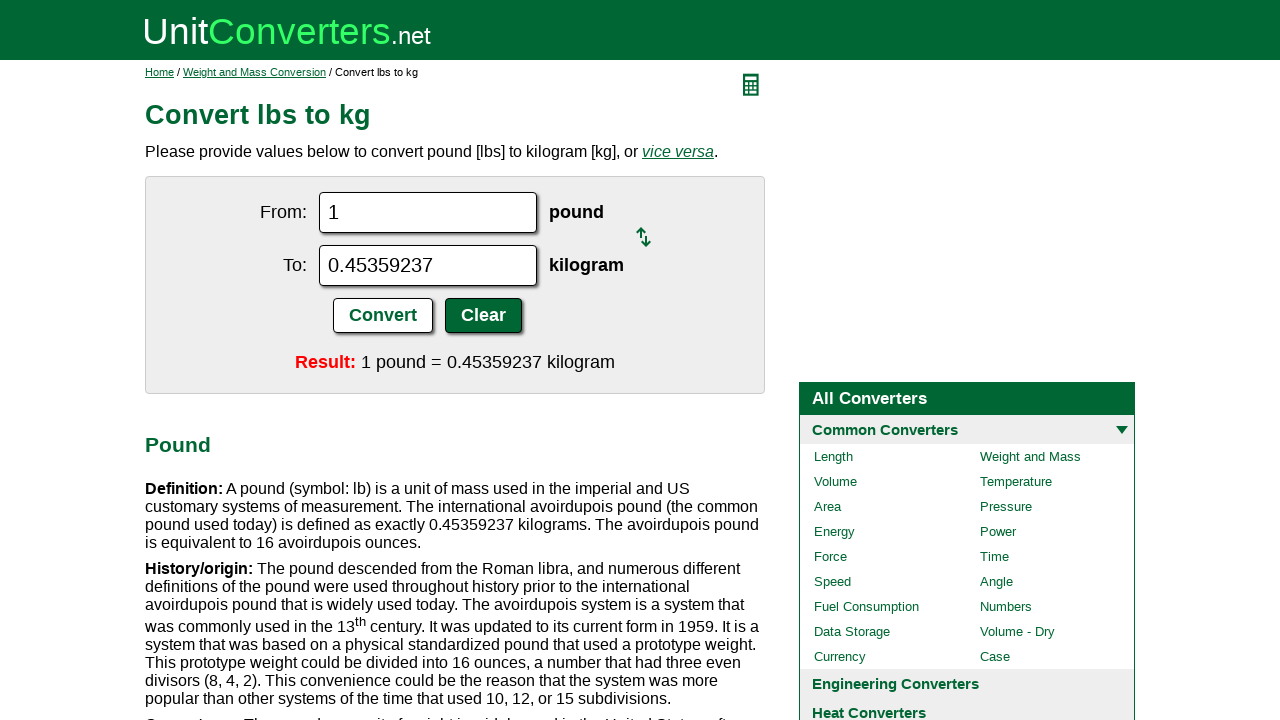